Tests cinema website by filling favorite films and series forms, saving, and verifying the submitted data

Starting URL: https://lm.skillbox.ru/qa_tester/module07/practice3/

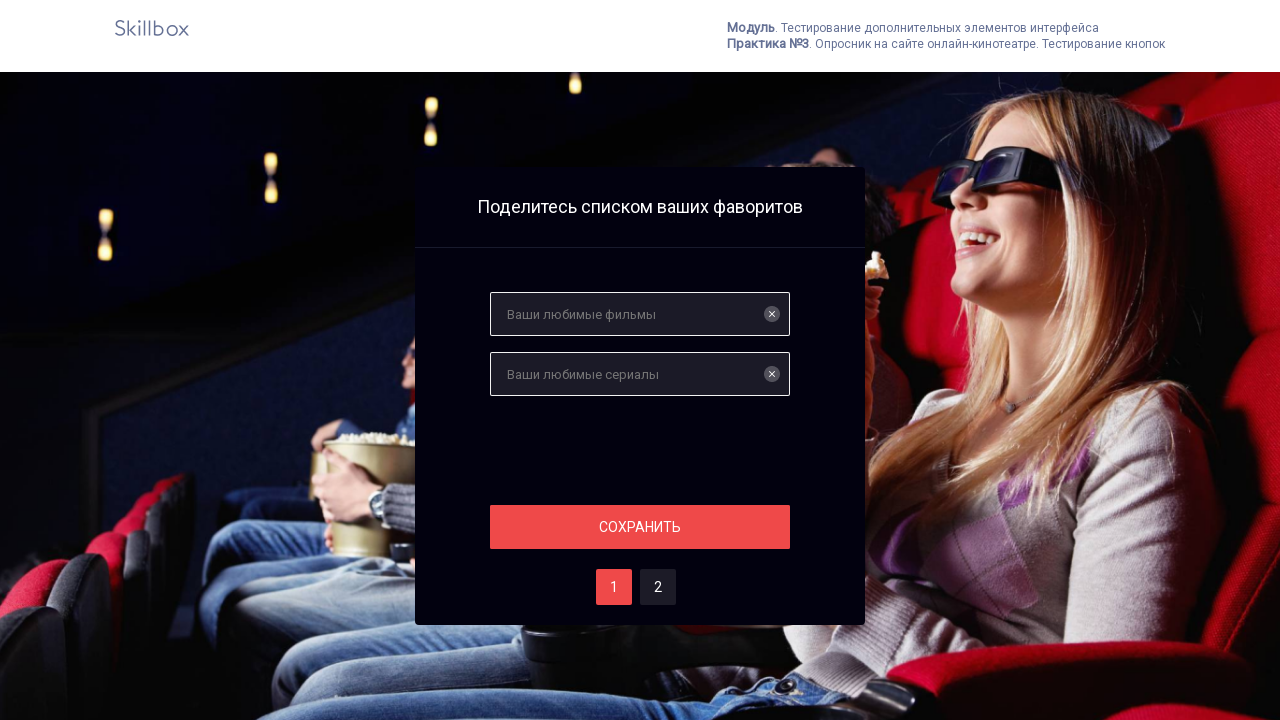

Filled favorite films field with 'Котофеи' on .module_input_text
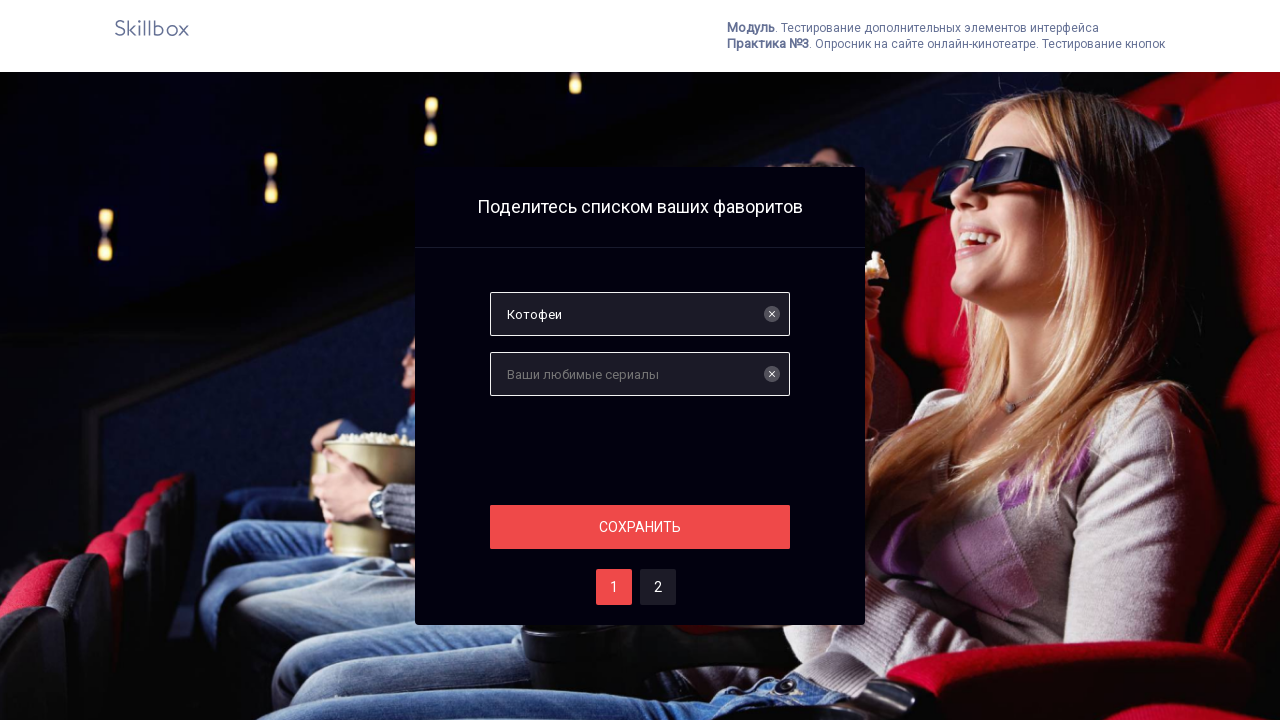

Filled favorite series field with 'Котофеи на охоте' on input[name='serials']
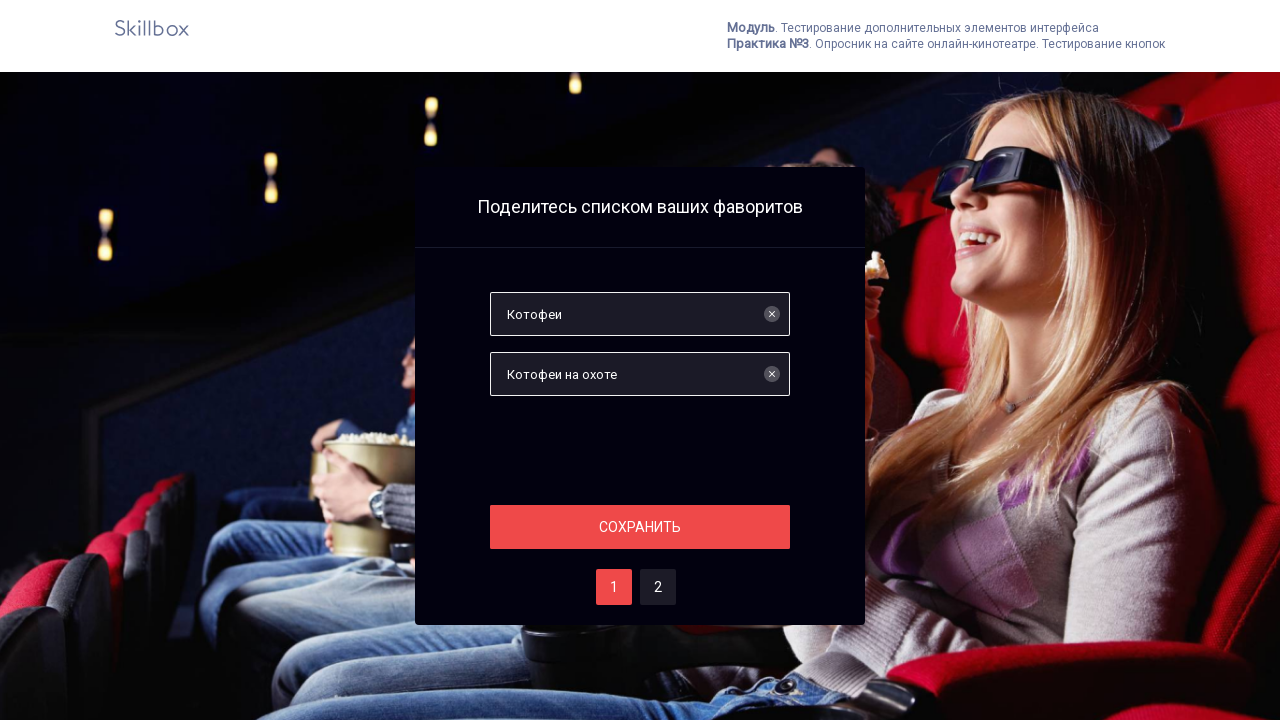

Clicked save button at (640, 527) on .section__button
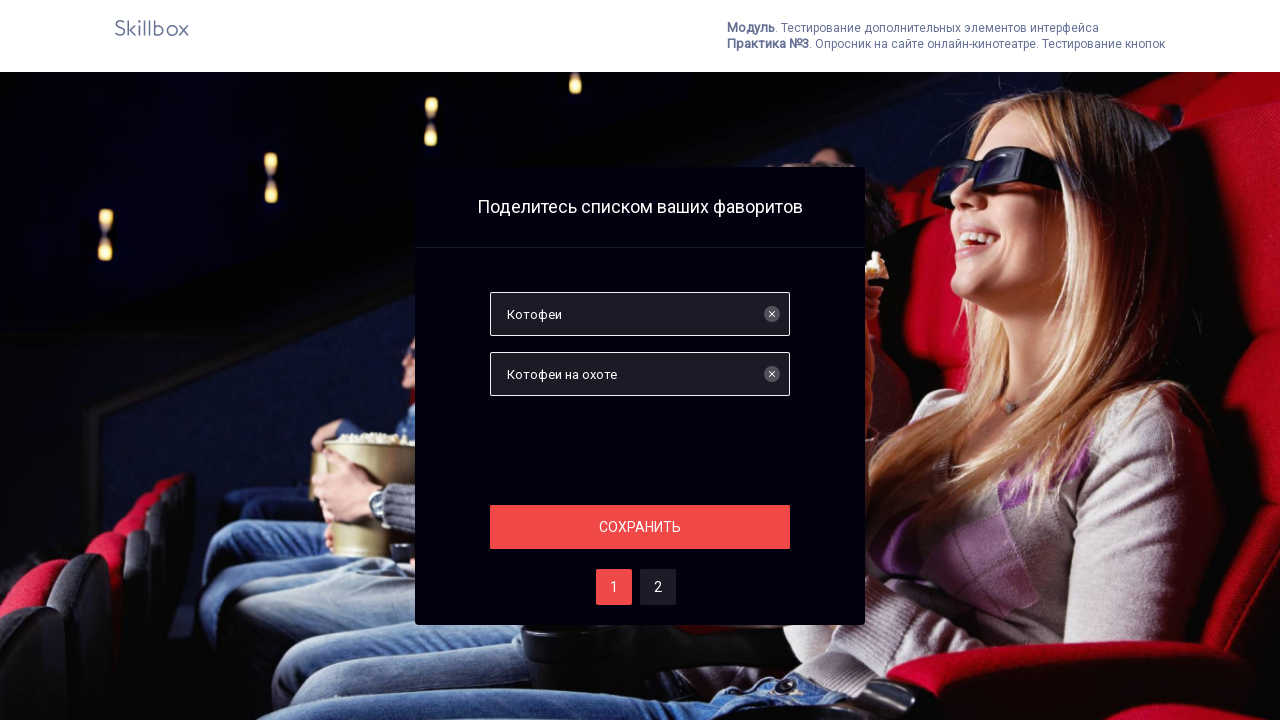

Clicked button '2' at (658, 587) on #two
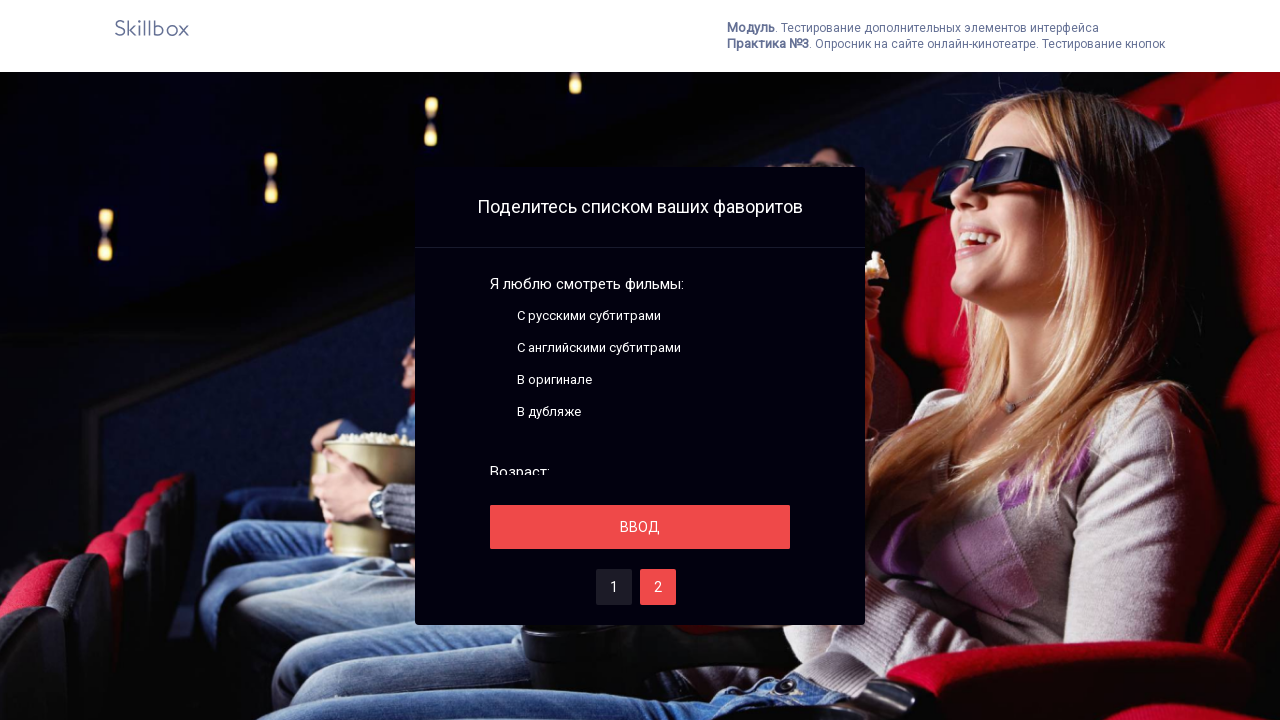

Clicked save button to submit form at (640, 527) on #save
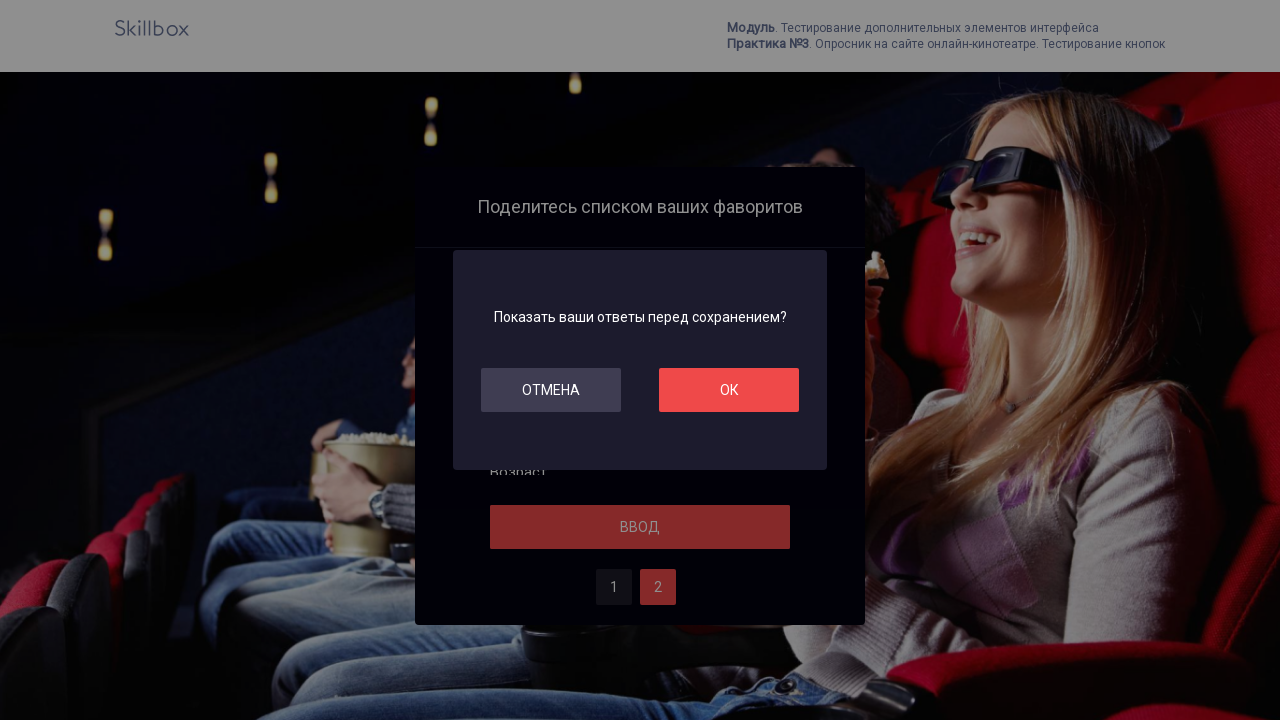

Clicked OK to confirm submission at (729, 390) on #ok
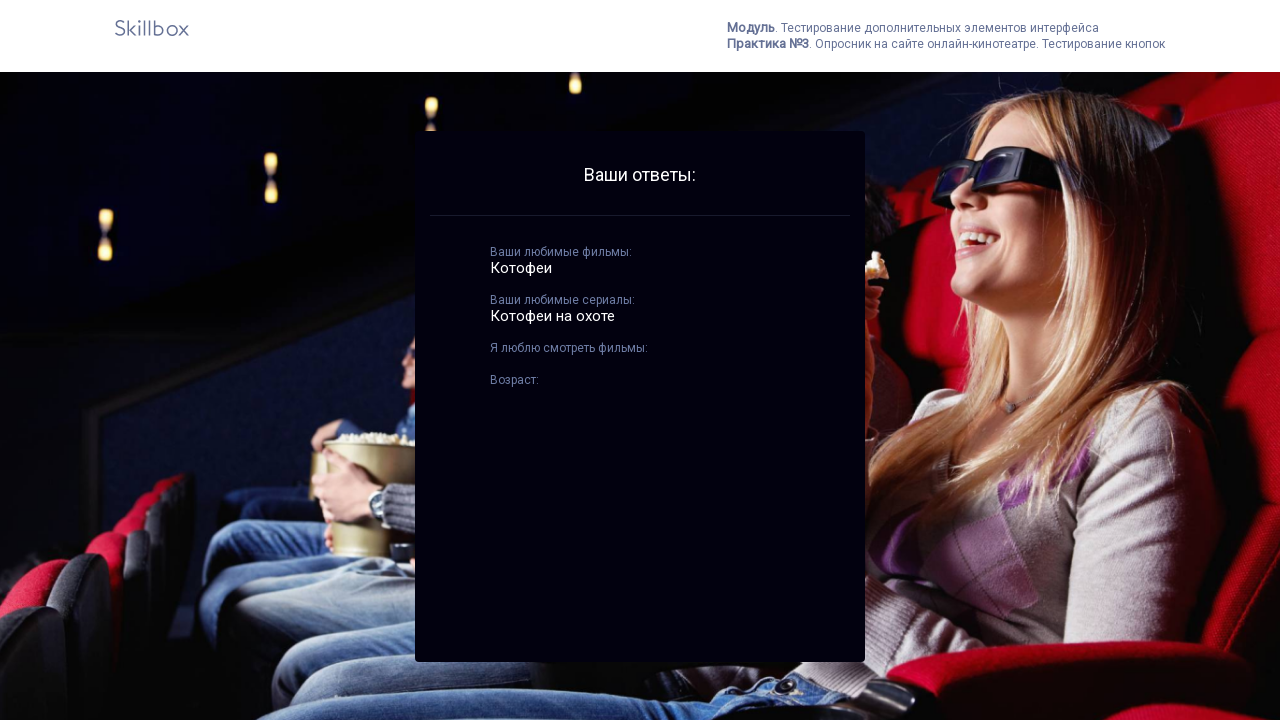

Verified submitted data appeared in results section
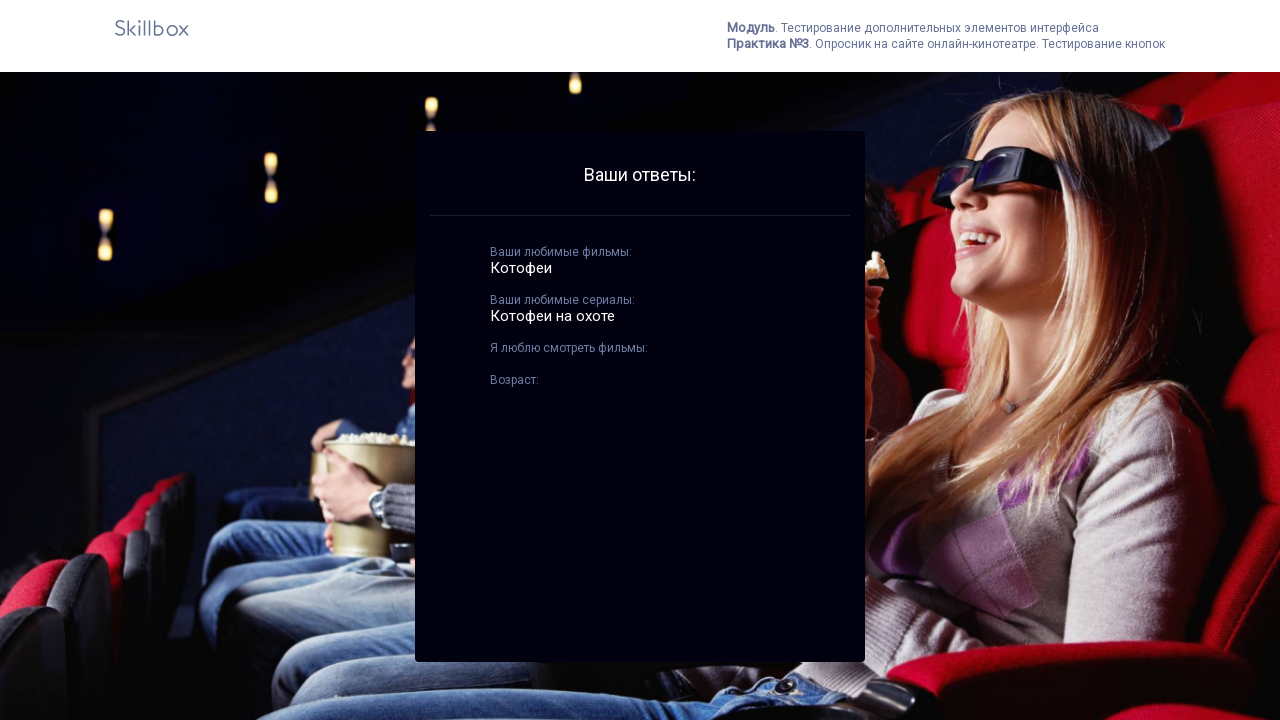

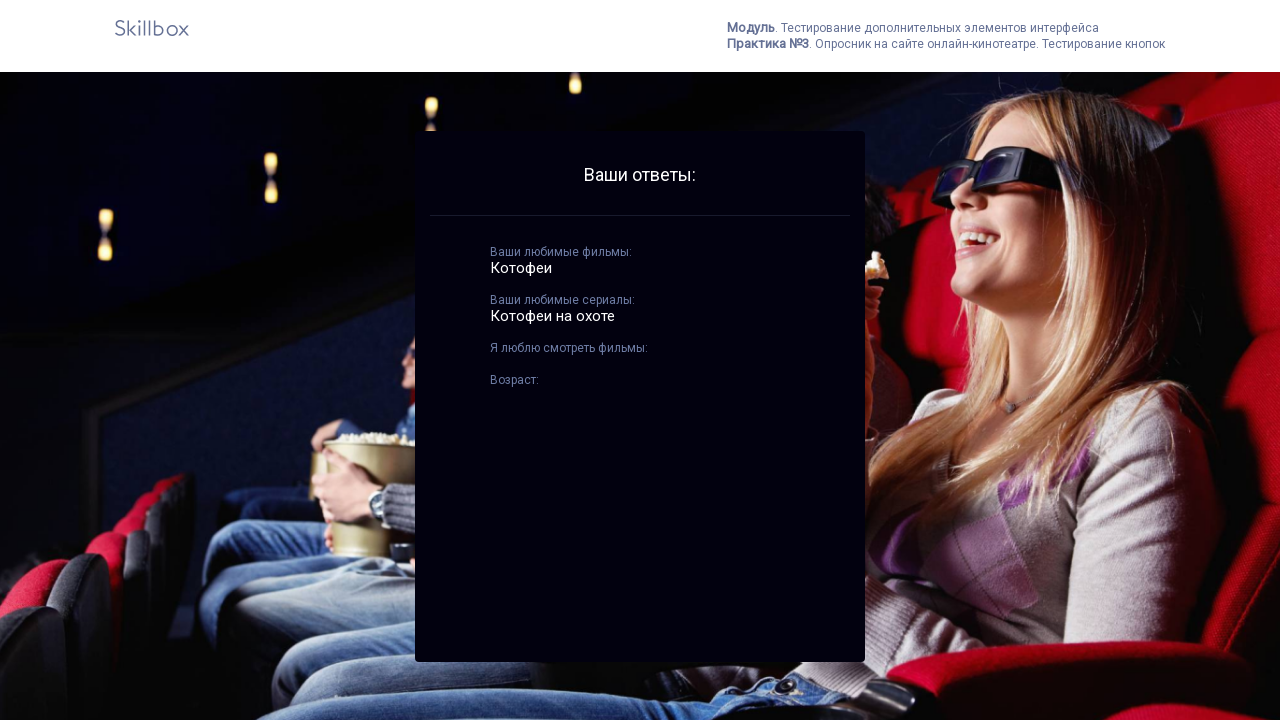